Tests unmarking completed todo items to return them to active state

Starting URL: https://demo.playwright.dev/todomvc

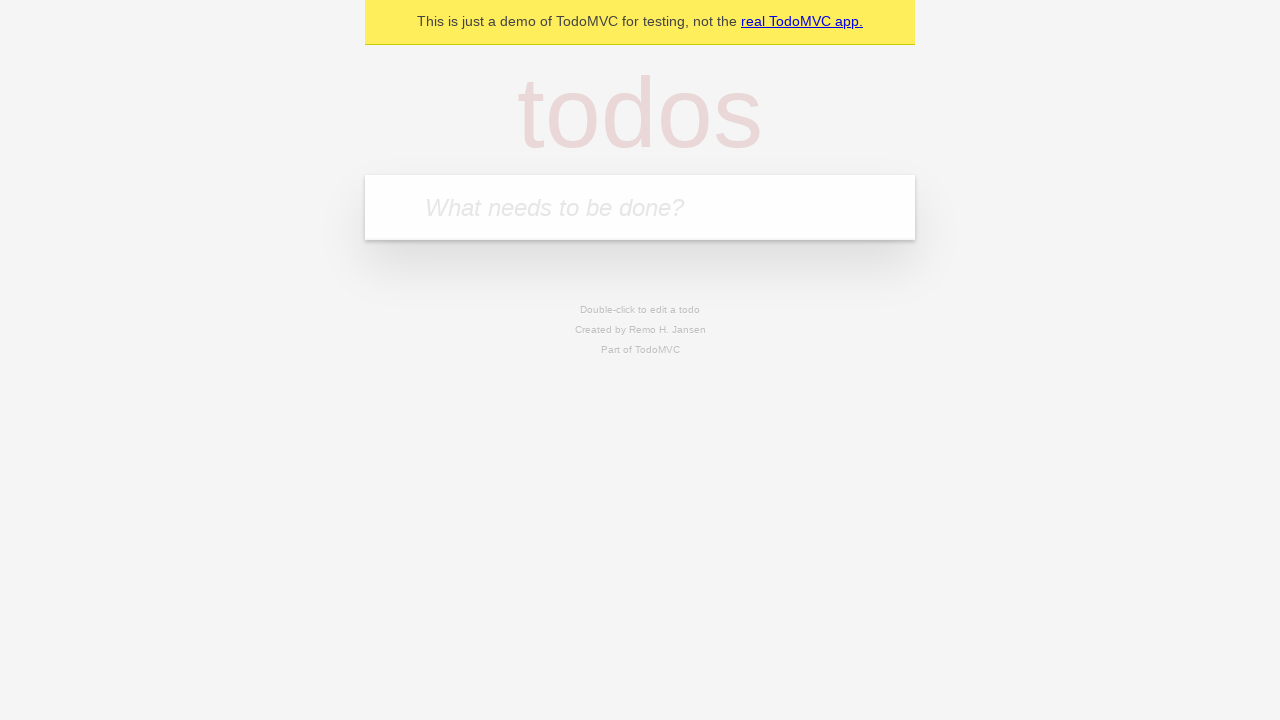

Filled todo input with 'buy some cheese' on internal:attr=[placeholder="What needs to be done?"i]
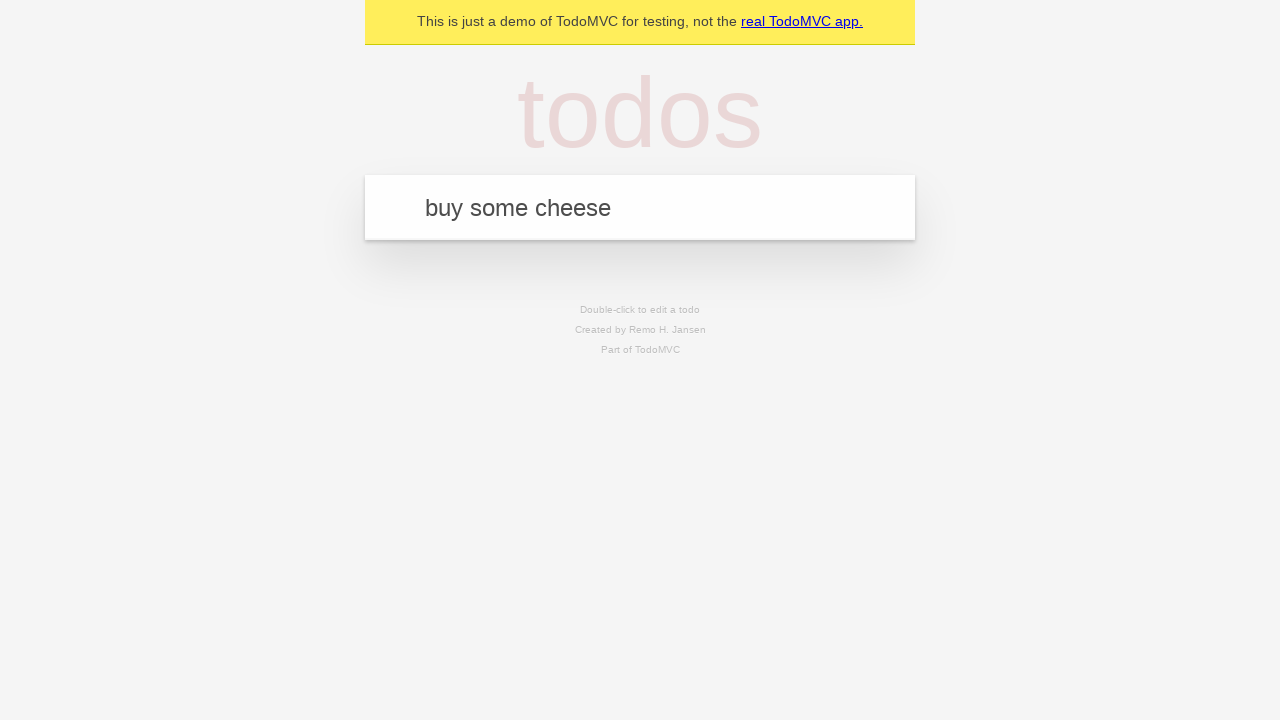

Pressed Enter to create first todo item on internal:attr=[placeholder="What needs to be done?"i]
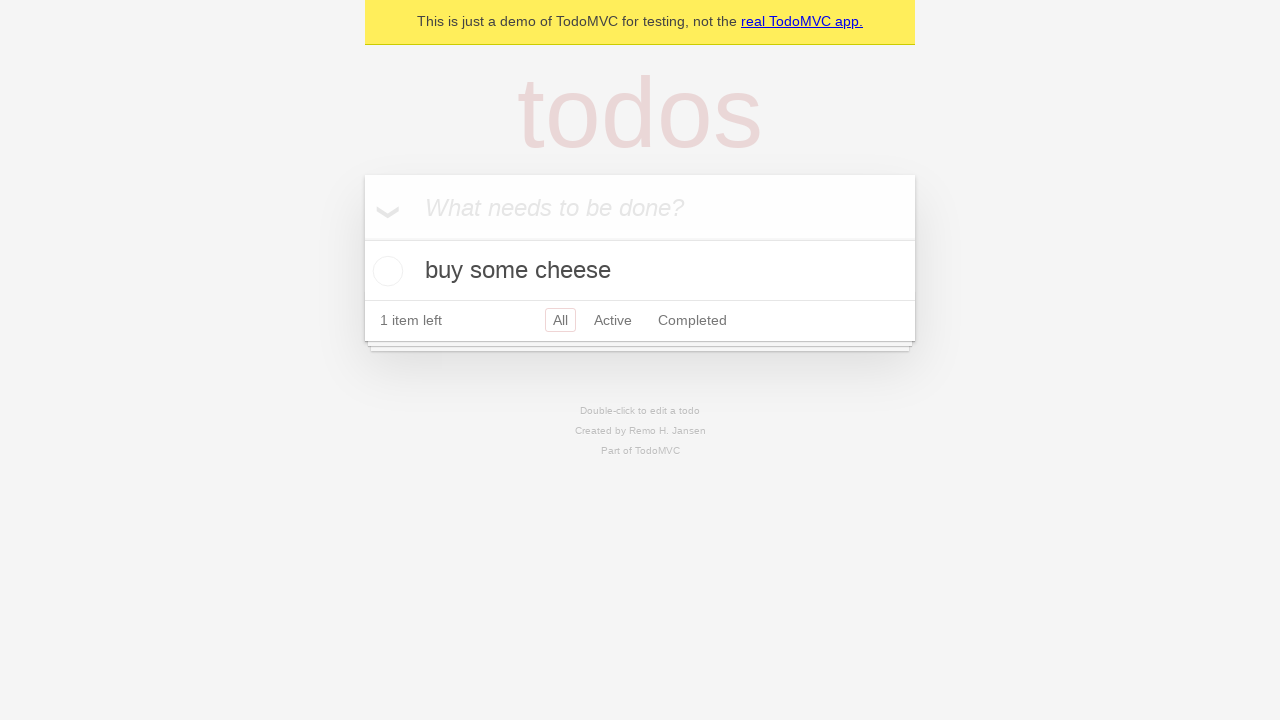

Filled todo input with 'feed the cat' on internal:attr=[placeholder="What needs to be done?"i]
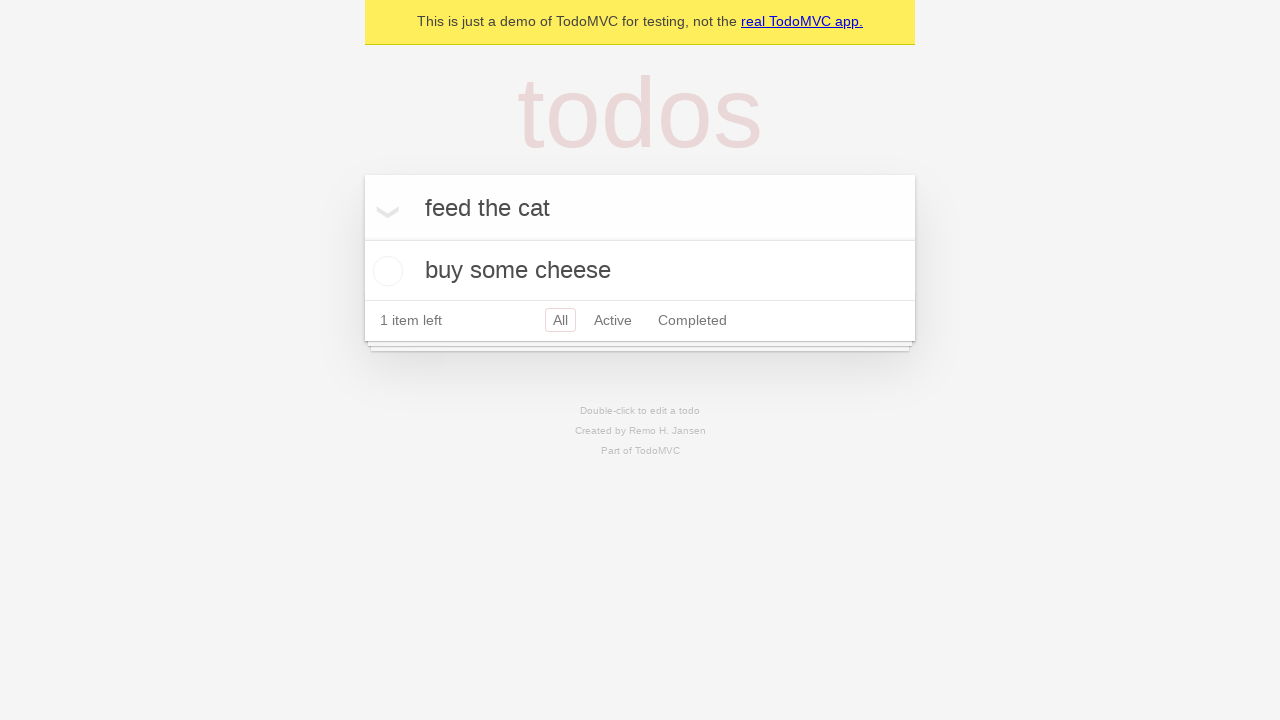

Pressed Enter to create second todo item on internal:attr=[placeholder="What needs to be done?"i]
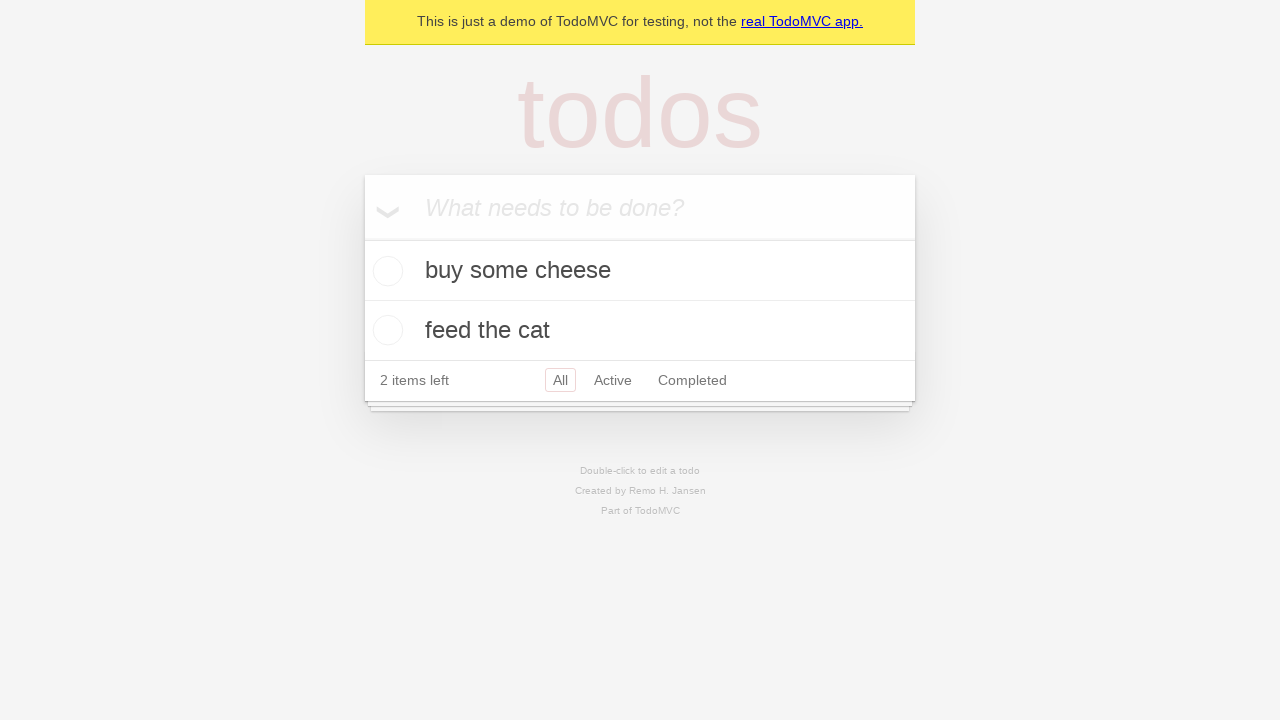

Marked first todo item as complete at (385, 271) on internal:testid=[data-testid="todo-item"s] >> nth=0 >> internal:role=checkbox
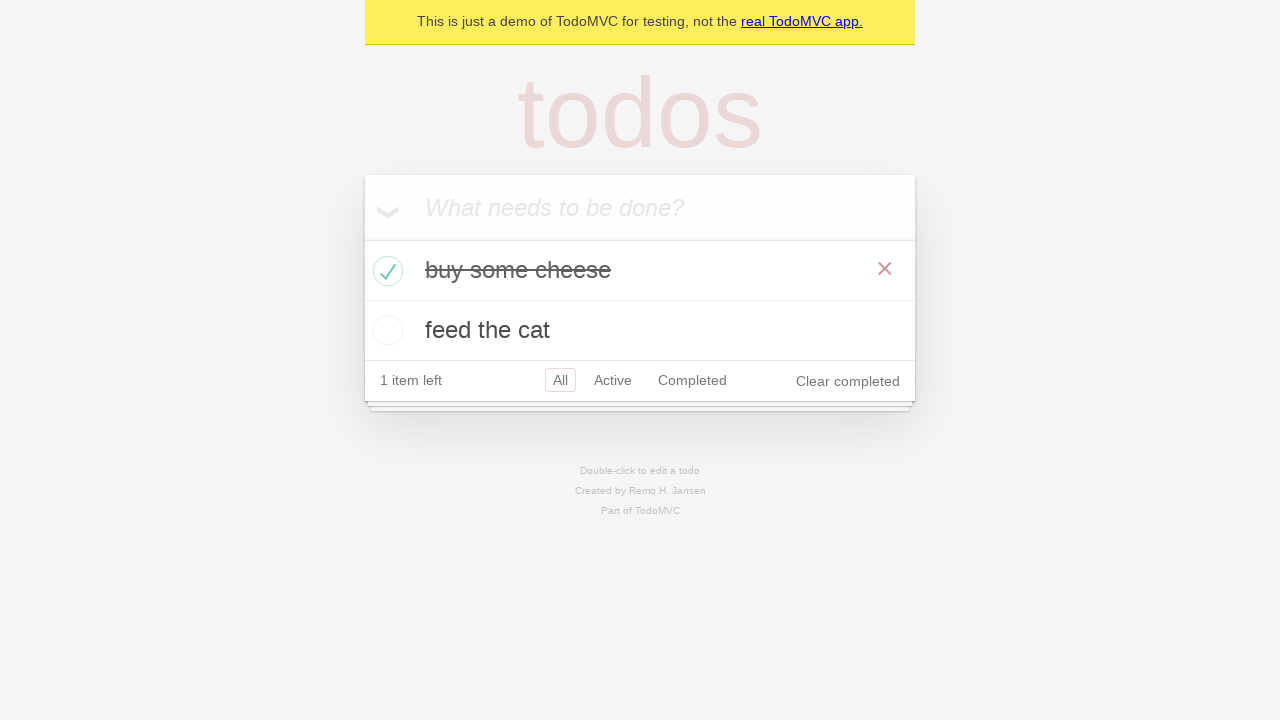

Unmarked first todo item to return it to active state at (385, 271) on internal:testid=[data-testid="todo-item"s] >> nth=0 >> internal:role=checkbox
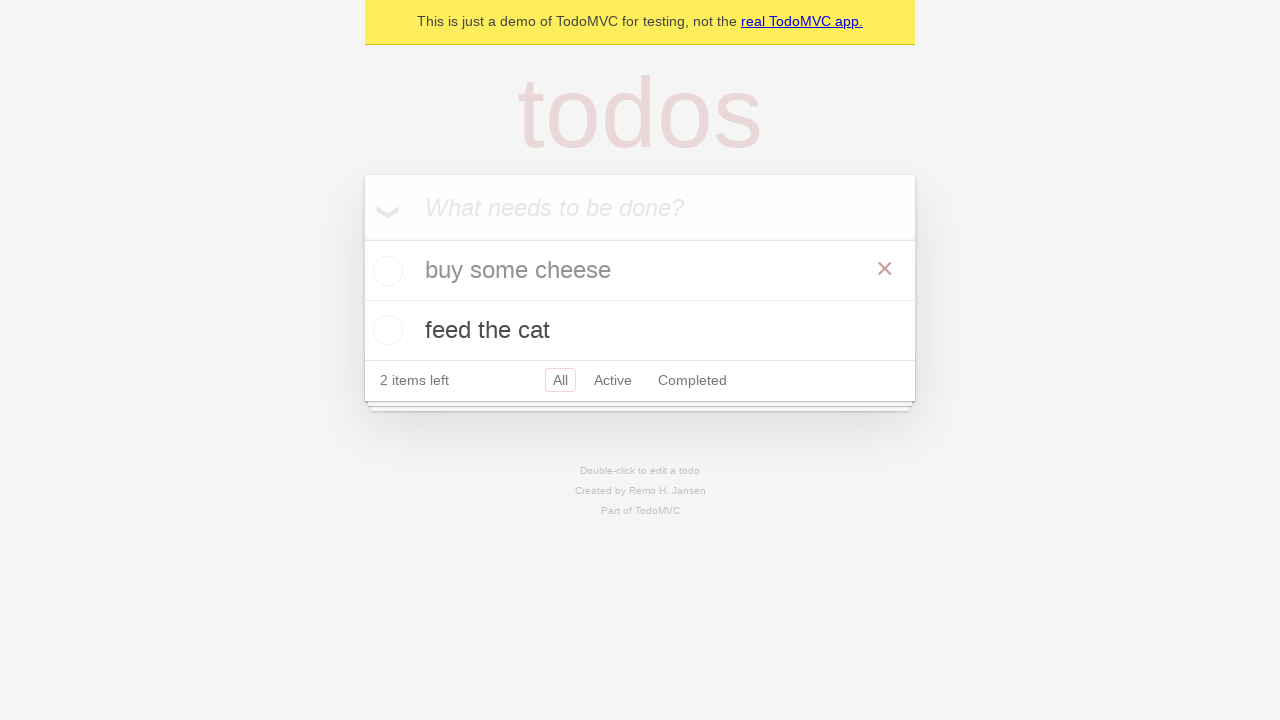

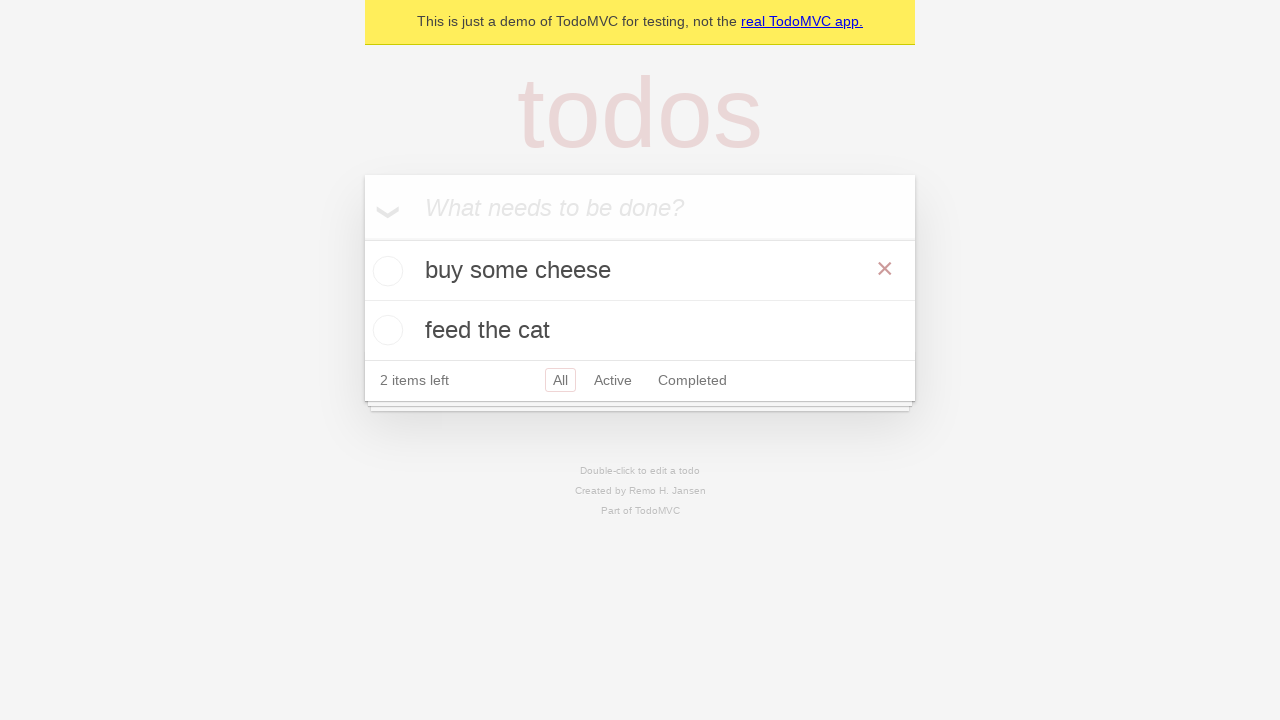